Tests that new items are appended to the bottom of the todo list by creating 3 items and verifying count

Starting URL: https://demo.playwright.dev/todomvc

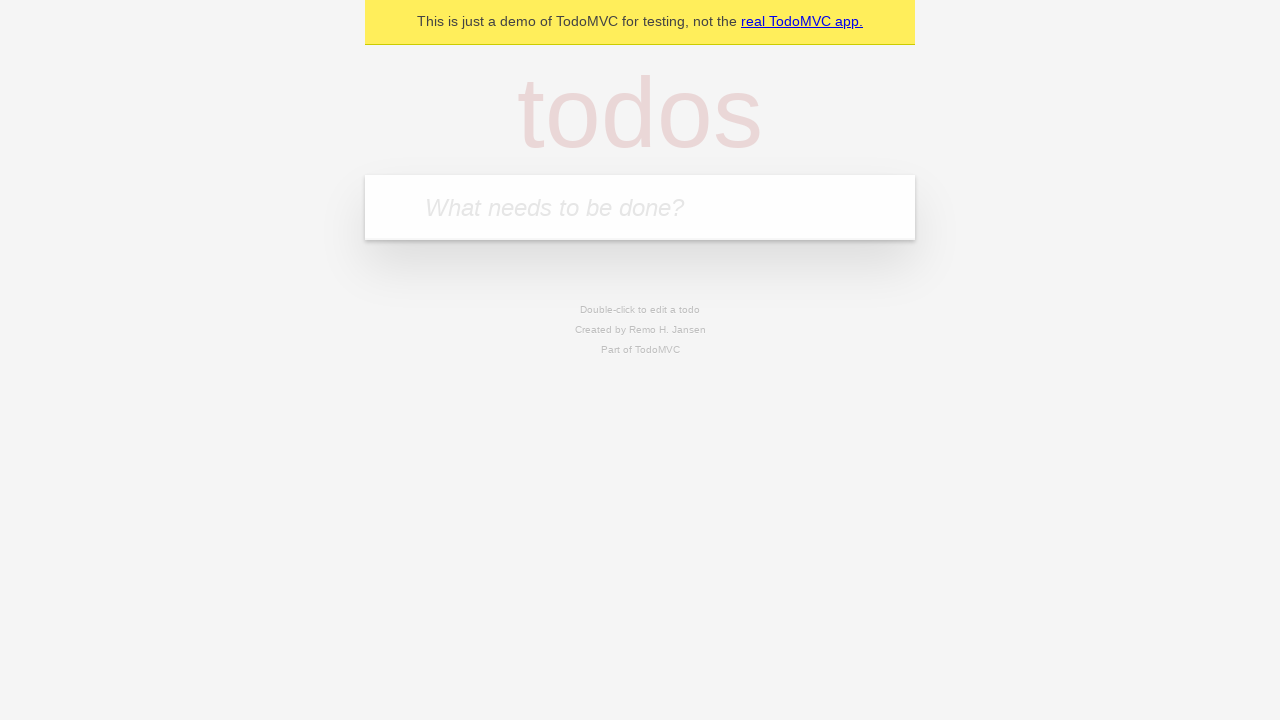

Located the todo input field with placeholder 'What needs to be done?'
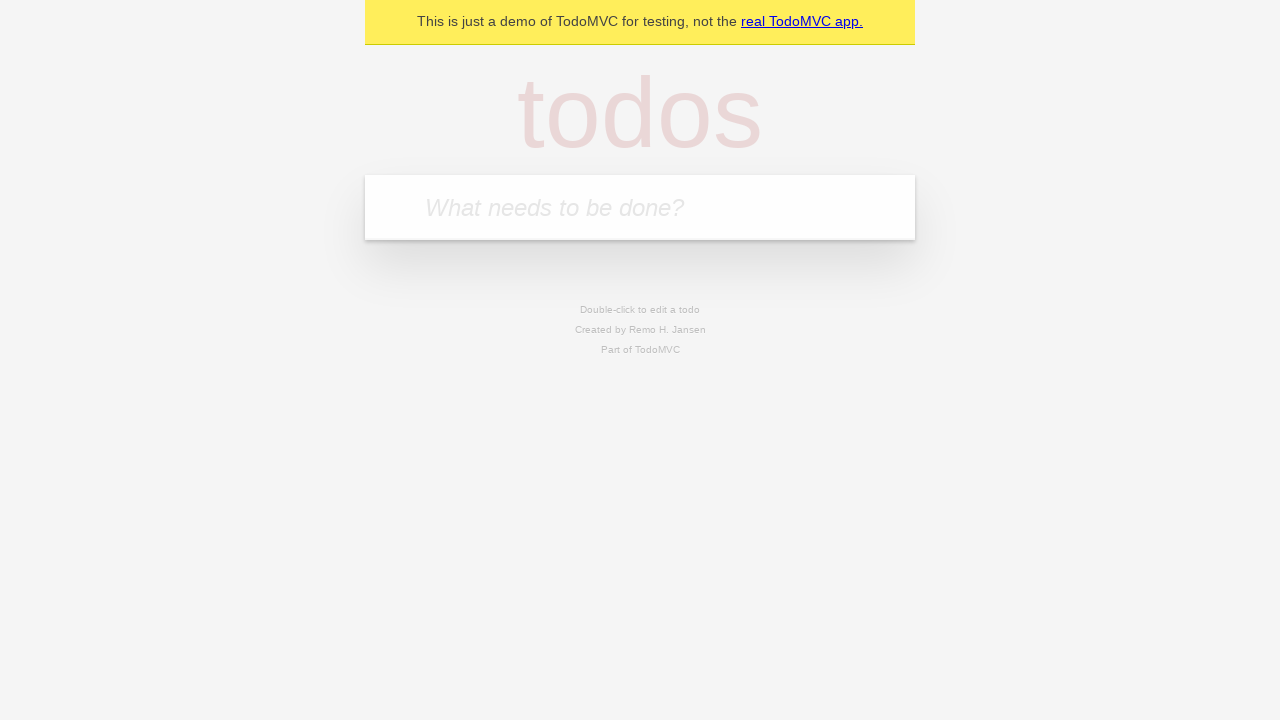

Filled first todo item: 'buy some cheese' on internal:attr=[placeholder="What needs to be done?"i]
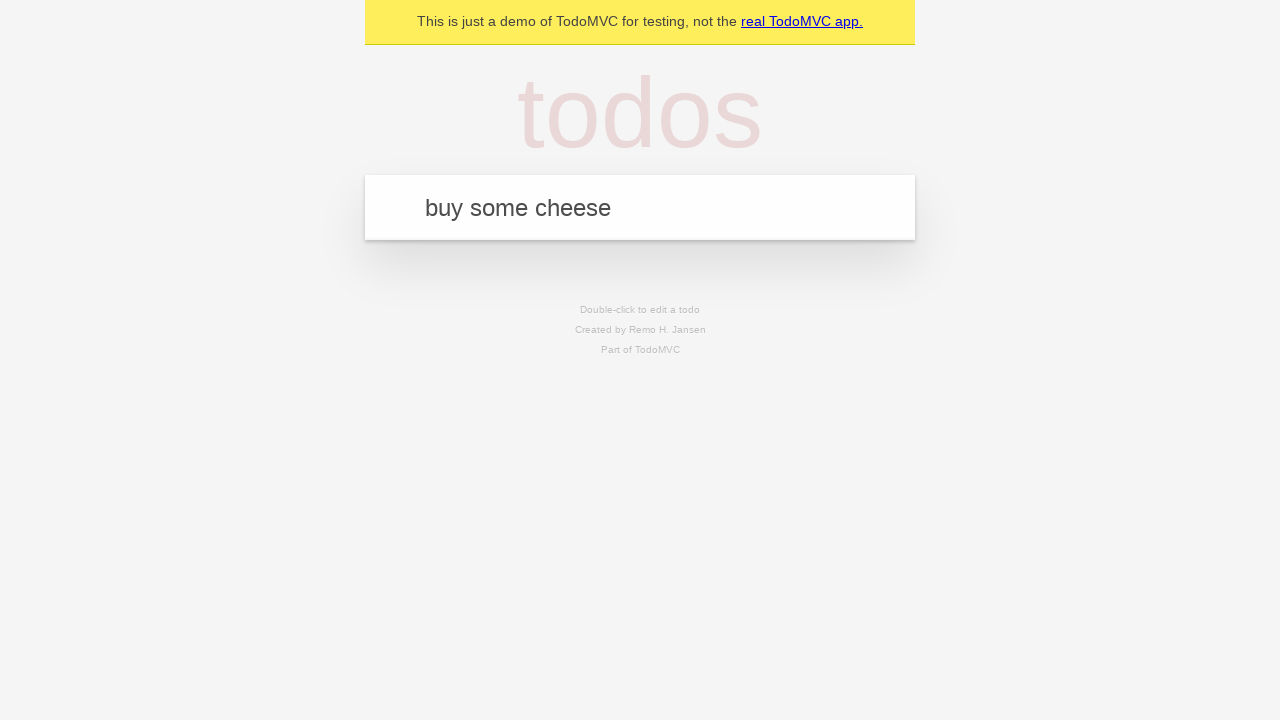

Pressed Enter to create first todo item on internal:attr=[placeholder="What needs to be done?"i]
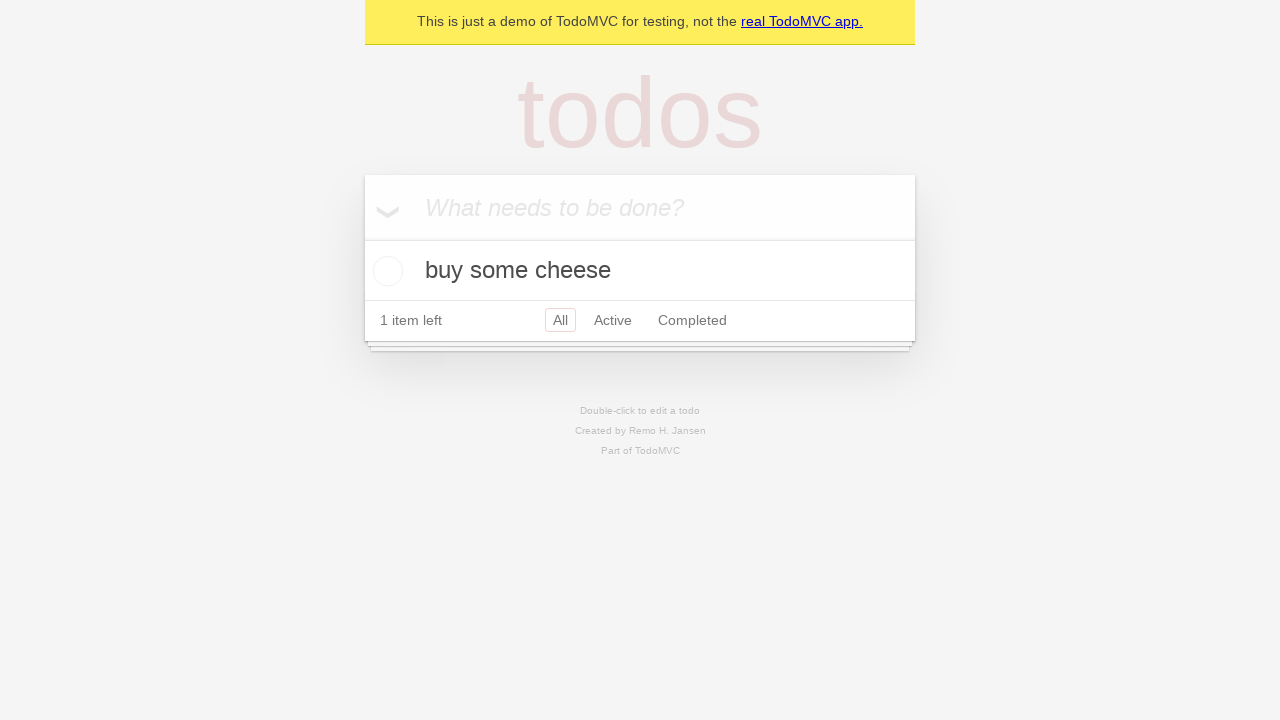

Filled second todo item: 'feed the cat' on internal:attr=[placeholder="What needs to be done?"i]
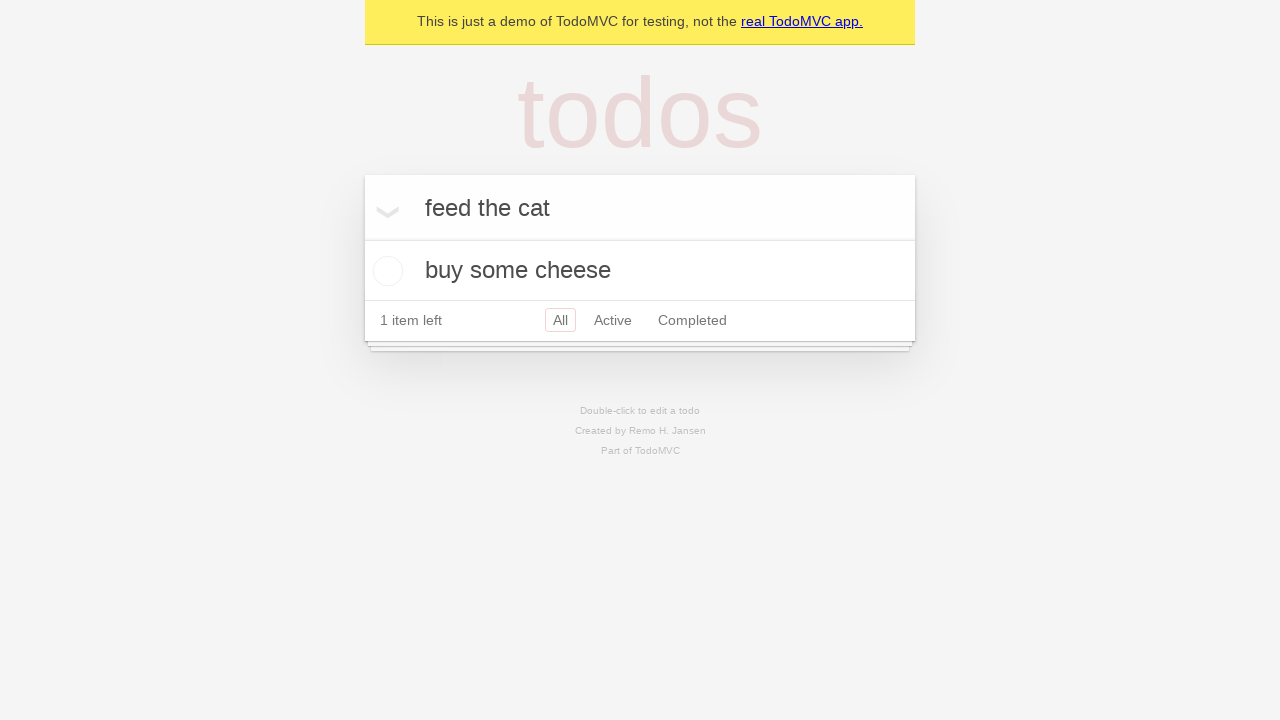

Pressed Enter to create second todo item on internal:attr=[placeholder="What needs to be done?"i]
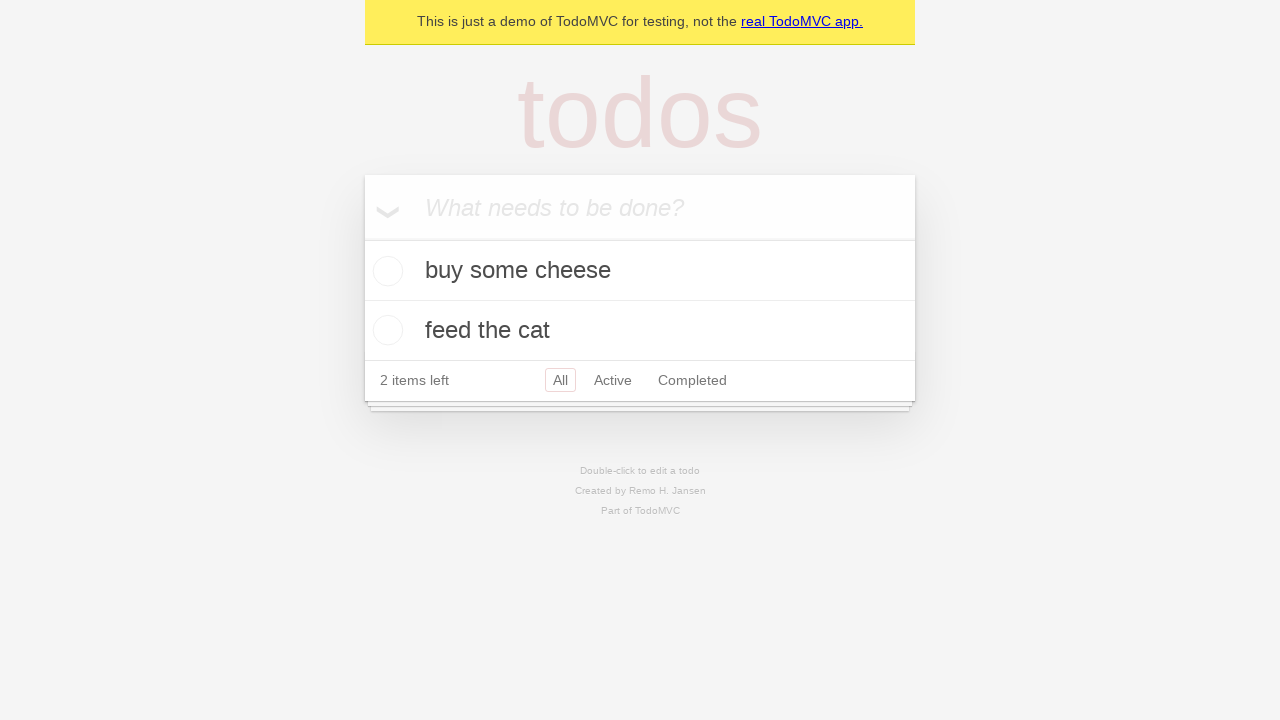

Filled third todo item: 'book a doctors appointment' on internal:attr=[placeholder="What needs to be done?"i]
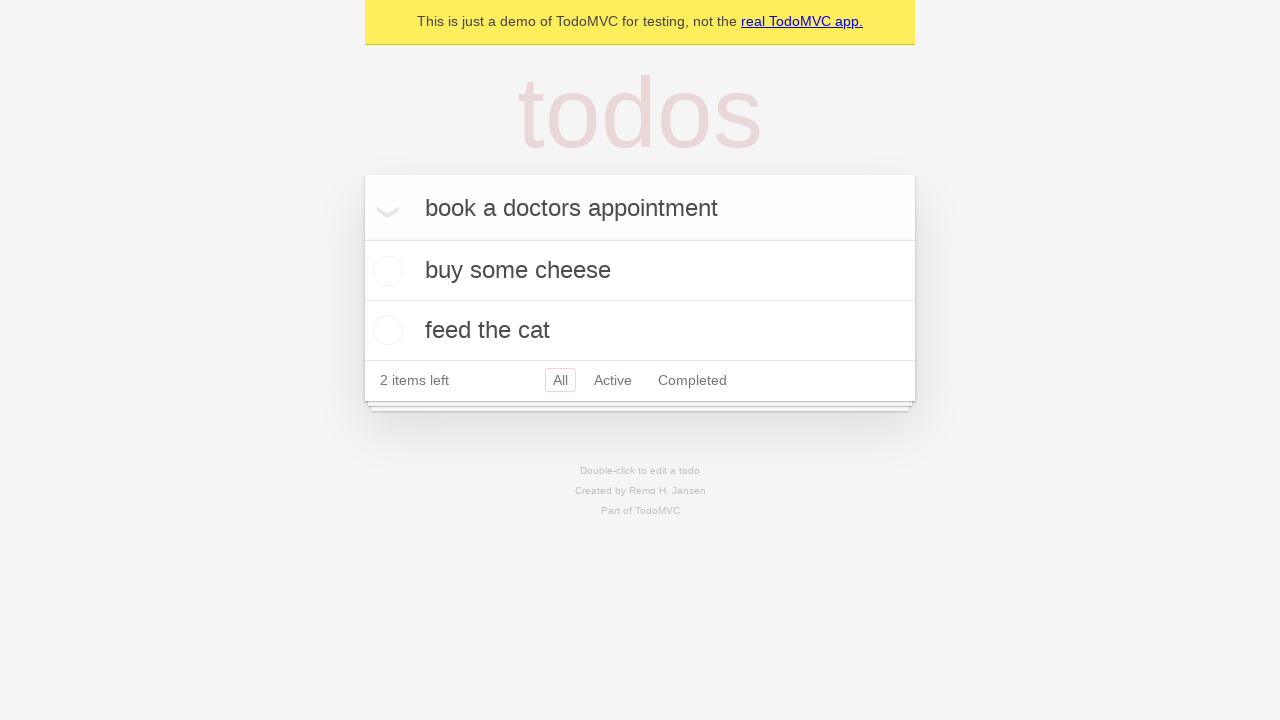

Pressed Enter to create third todo item on internal:attr=[placeholder="What needs to be done?"i]
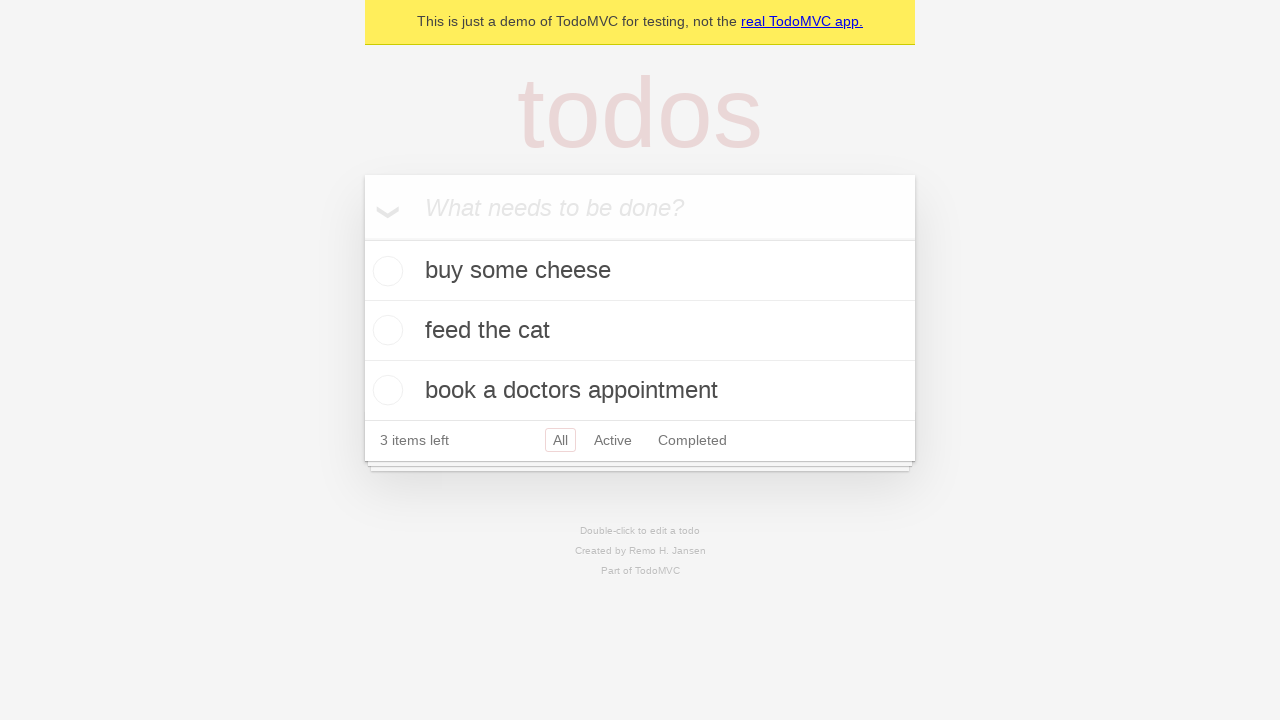

Verified that all 3 items were created and visible in the list
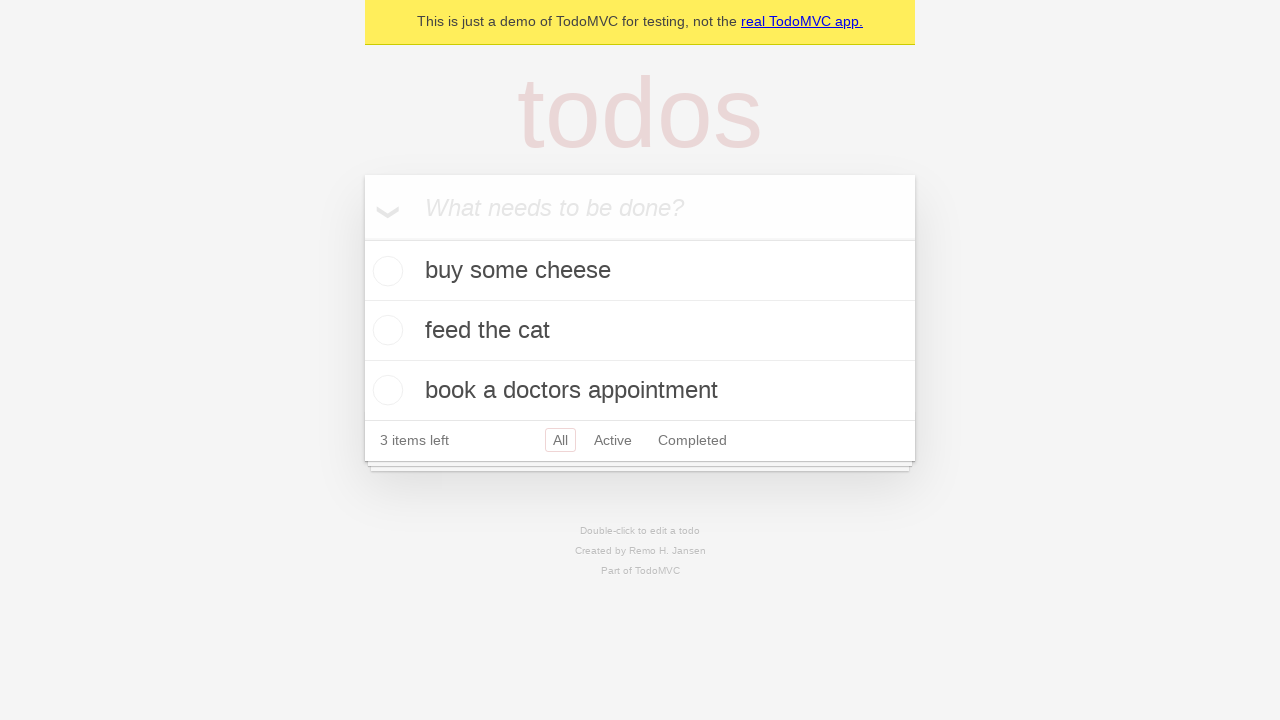

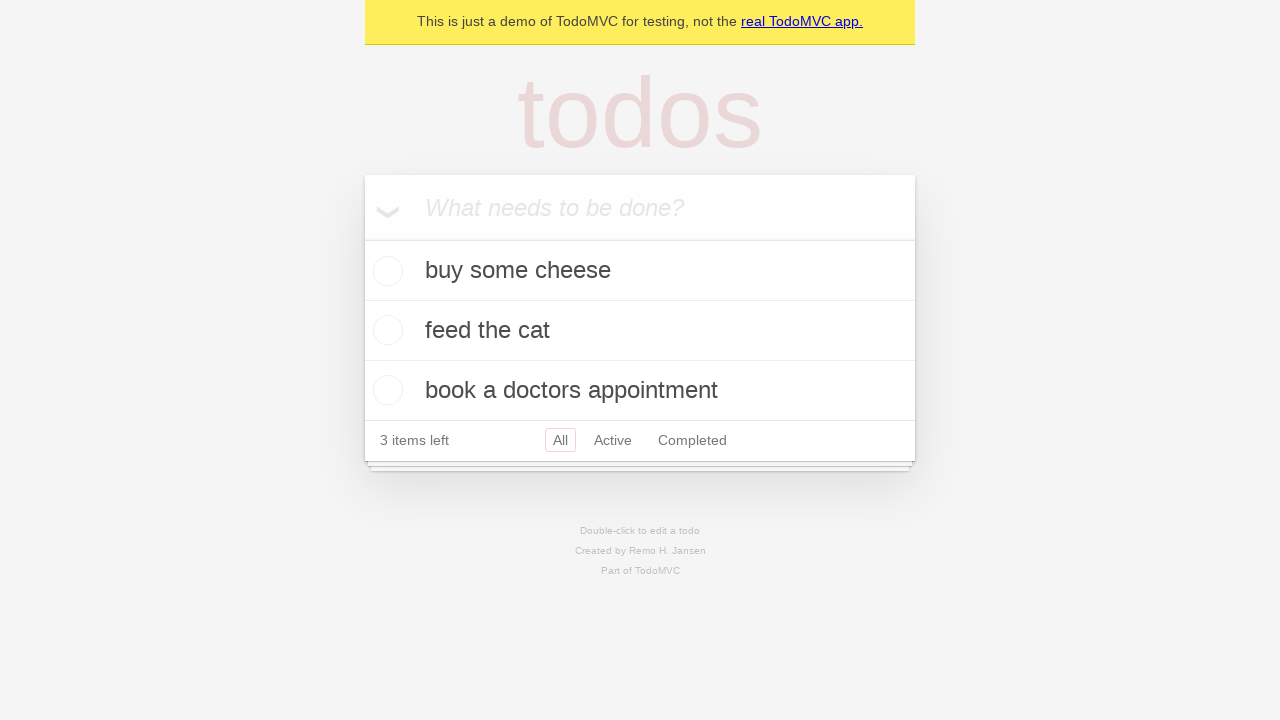